Opens the VNExpress news website homepage and verifies the page loads successfully

Starting URL: https://vnexpress.net/

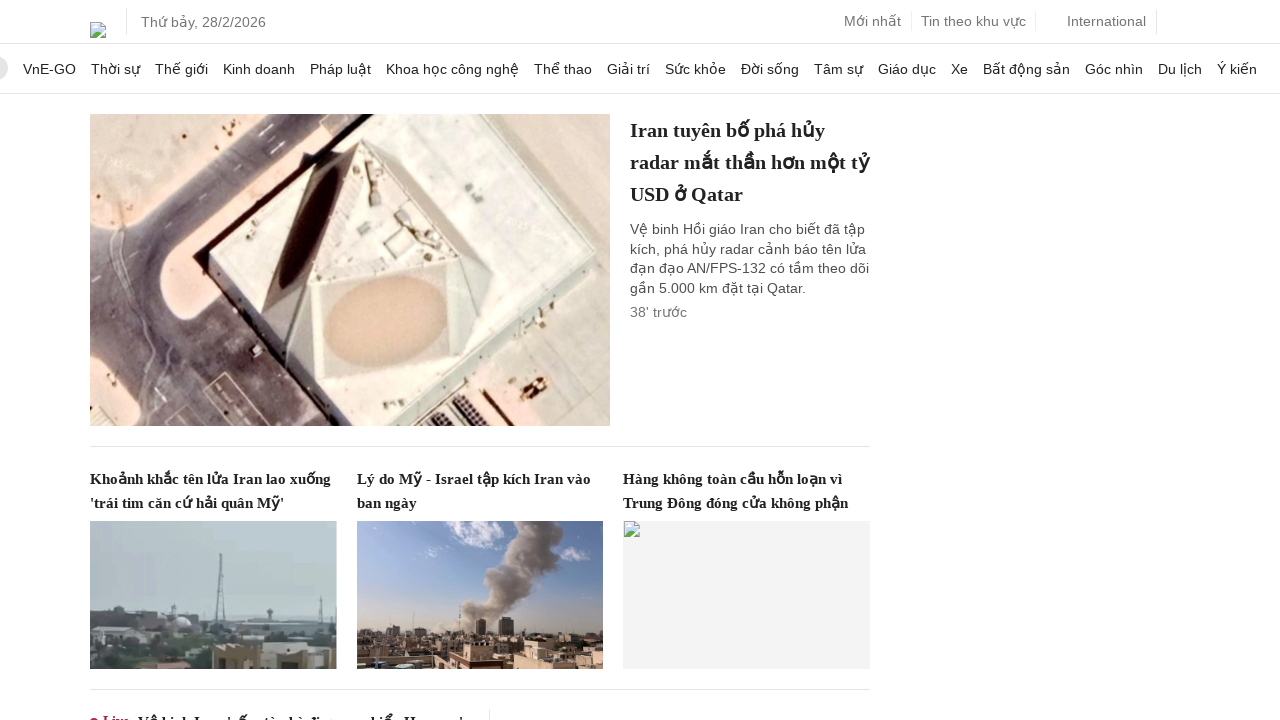

Waited for page DOM content to load
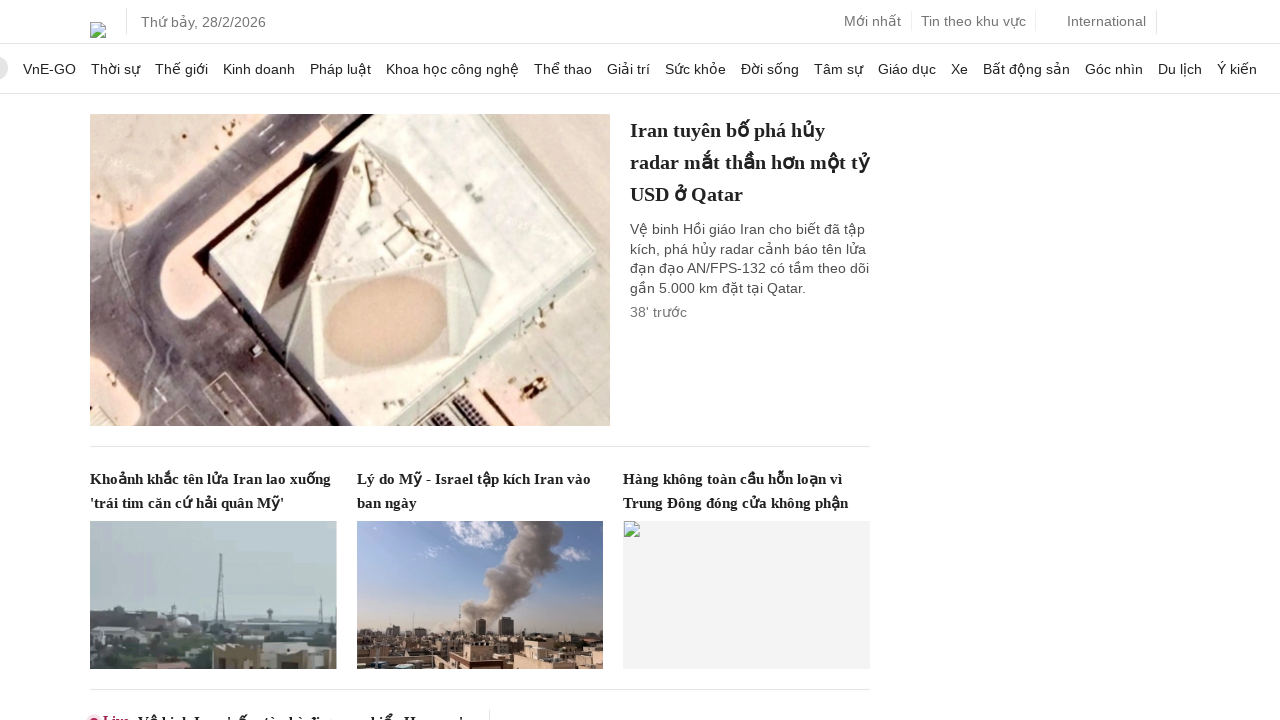

Verified body element loaded on VNExpress homepage
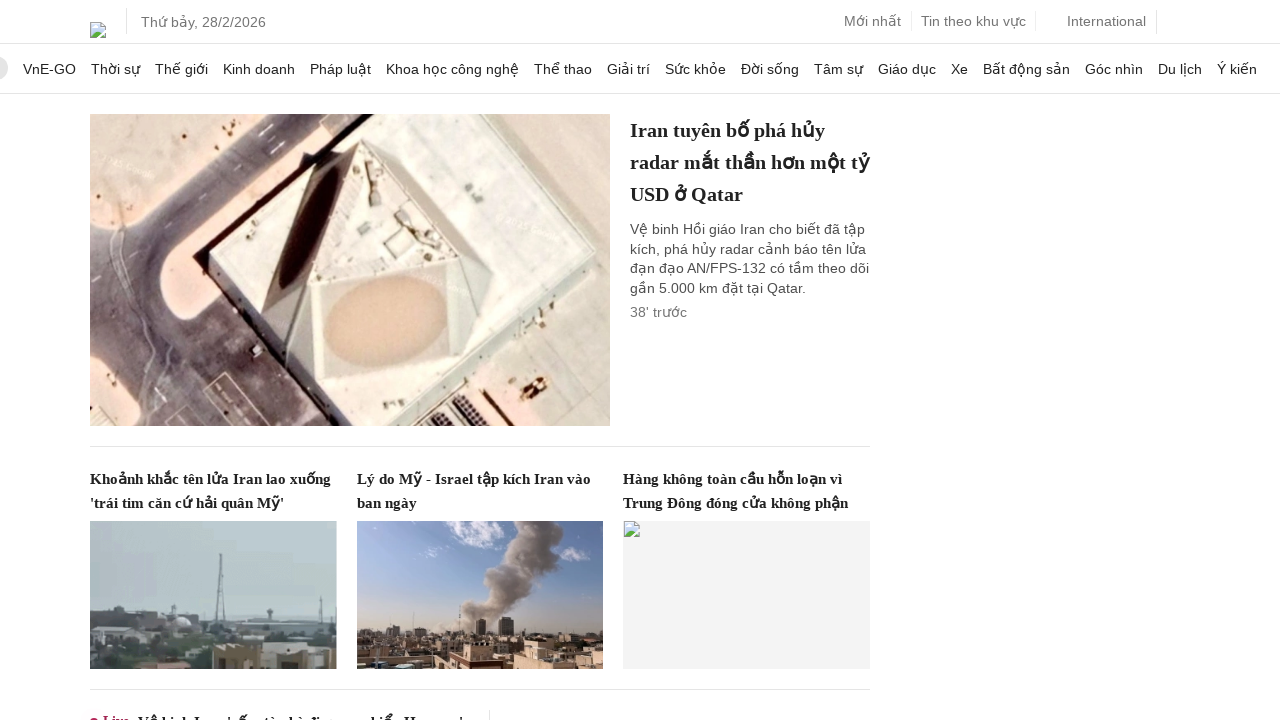

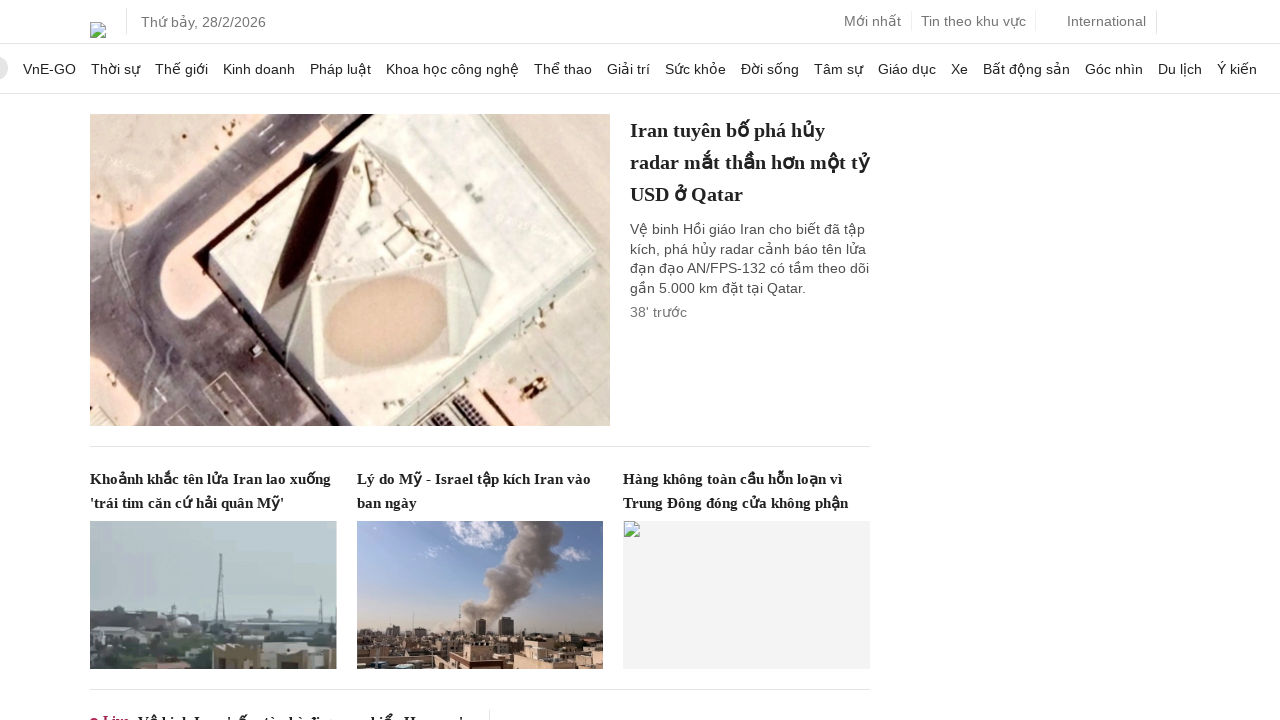